Tests handling multiple frames by entering a name, switching to first frame to click a checkbox, switching back to main, then switching to second frame to select a dropdown option

Starting URL: https://prafpawar11.github.io/twoFrame.html

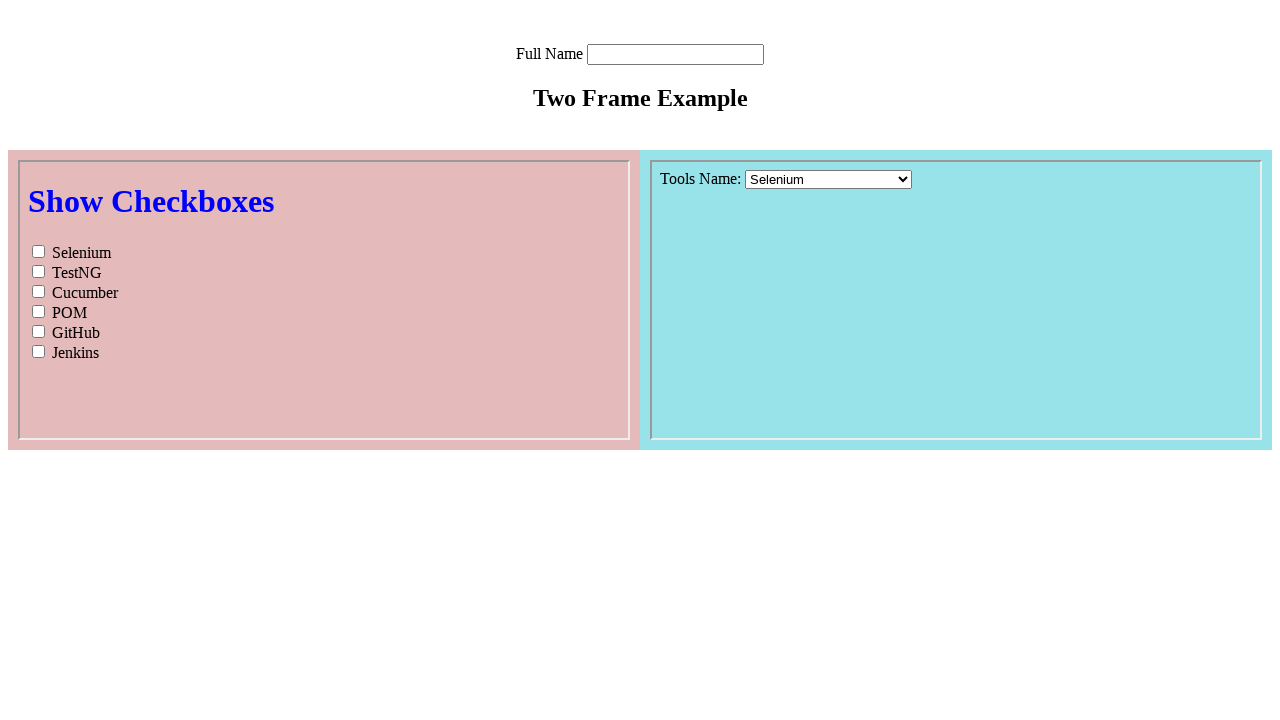

Filled name field with 'Sarah' in main window on input[name='name']
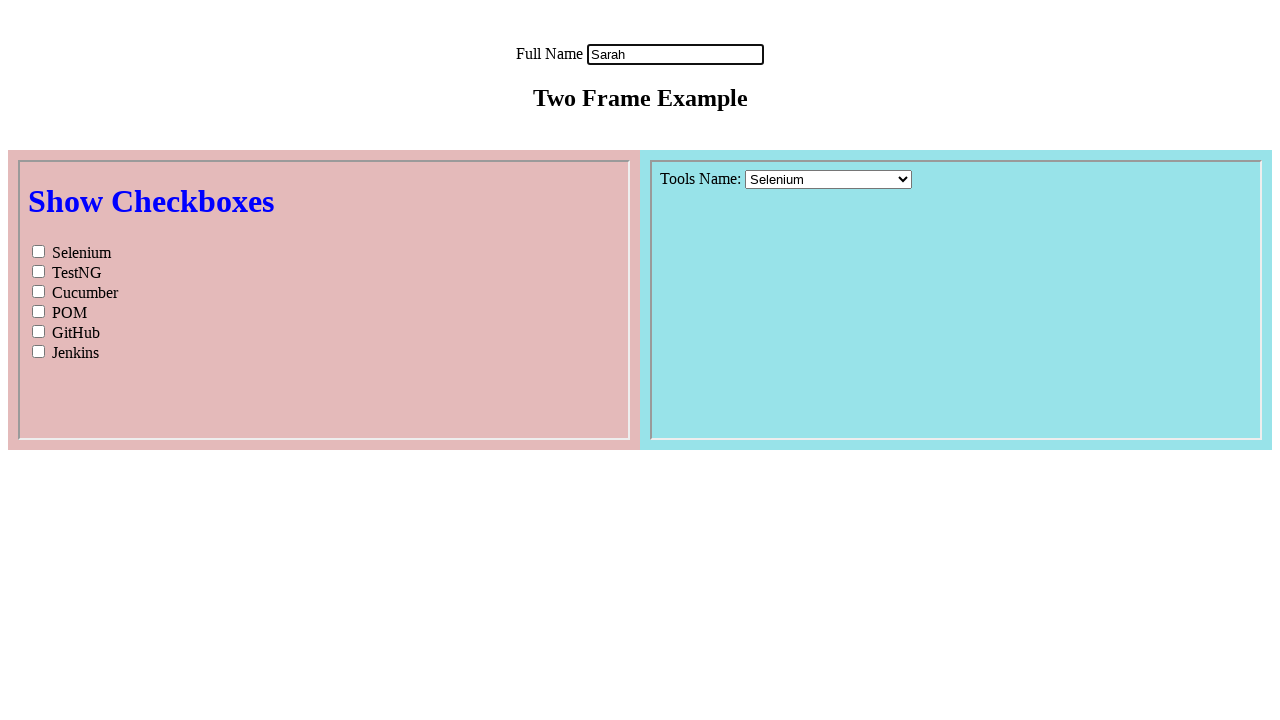

Located first iframe
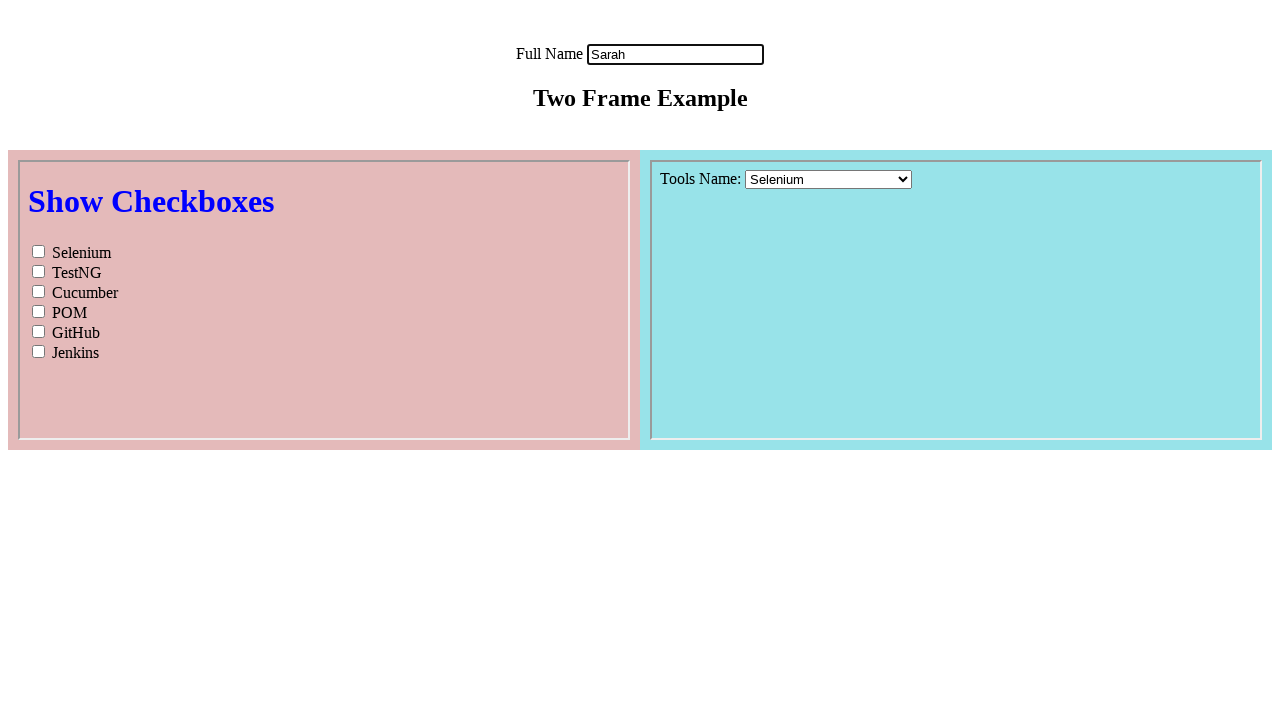

Clicked Cucumber checkbox in first frame at (38, 291) on iframe >> nth=0 >> internal:control=enter-frame >> #Cucumber
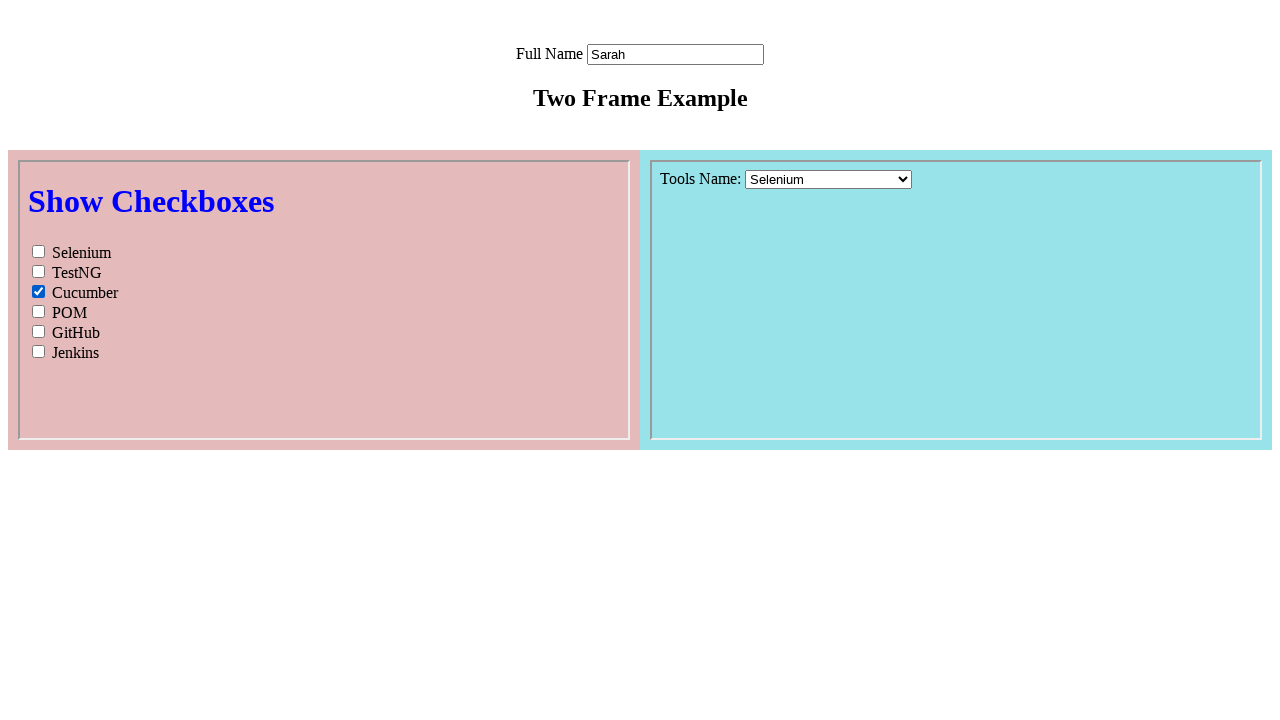

Located second iframe by name 'topic'
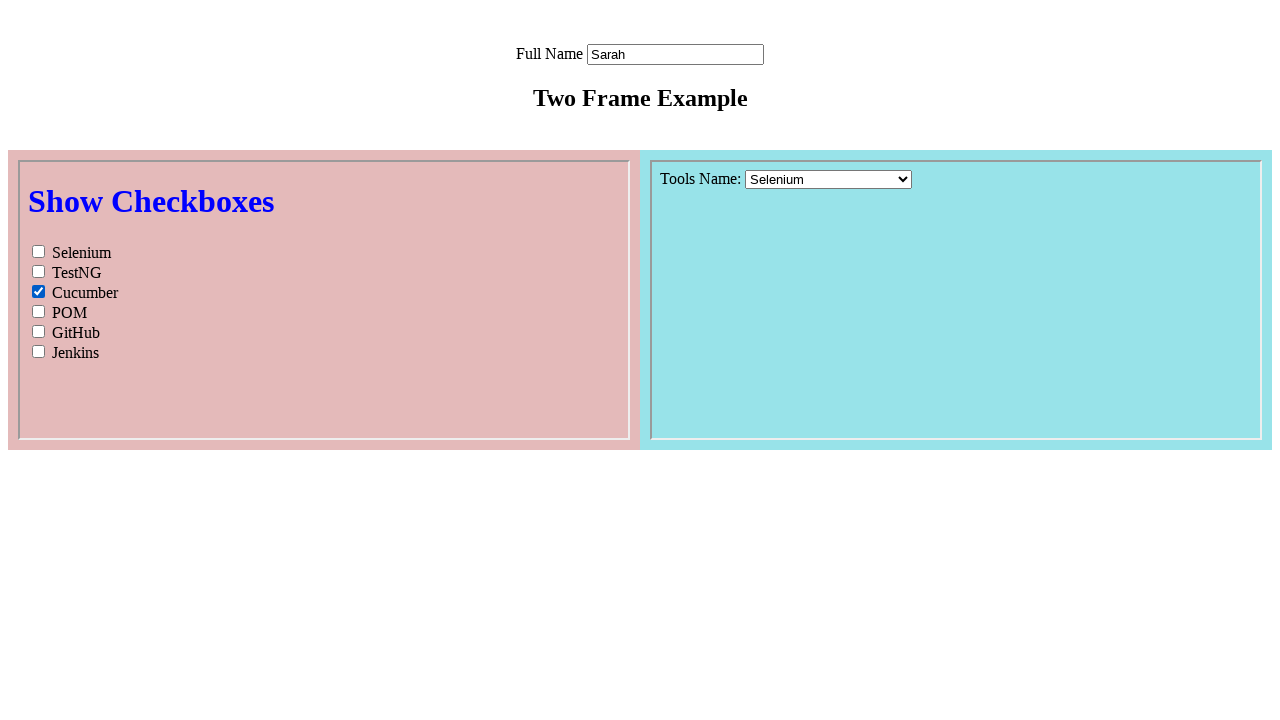

Selected 'Jenkins' from course dropdown in second frame on [name='topic'] >> internal:control=enter-frame >> select[name='course']
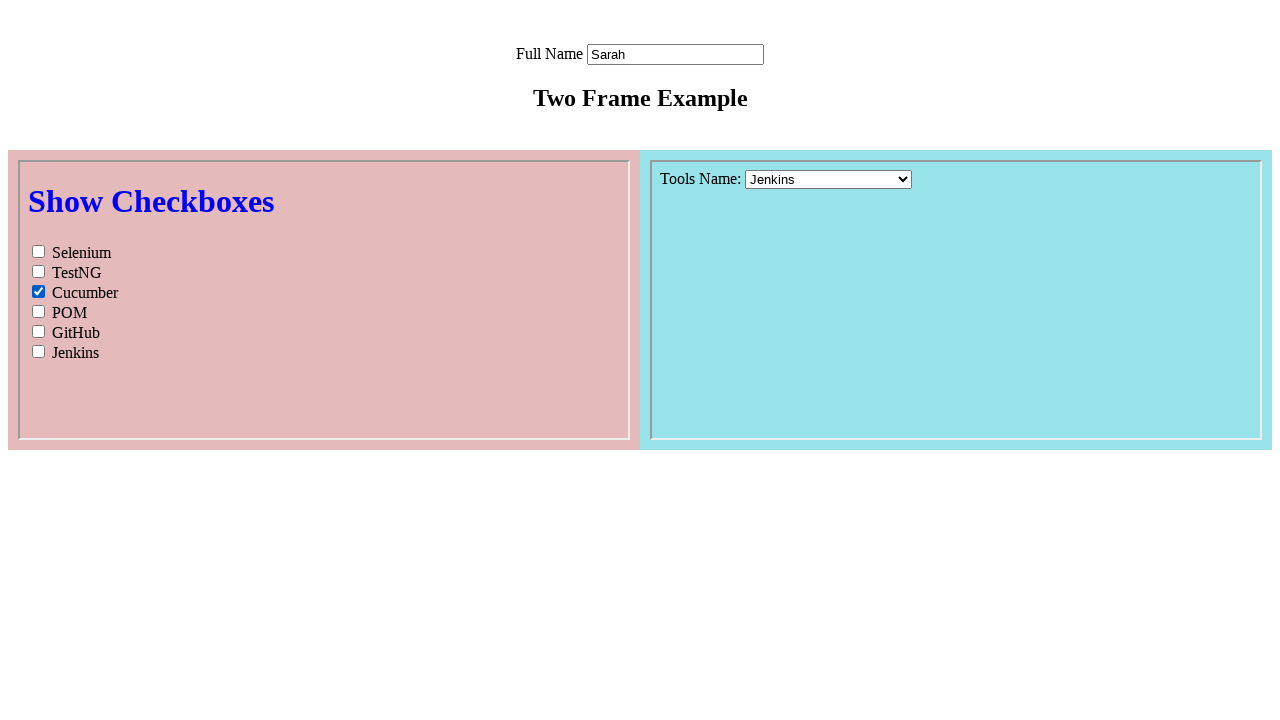

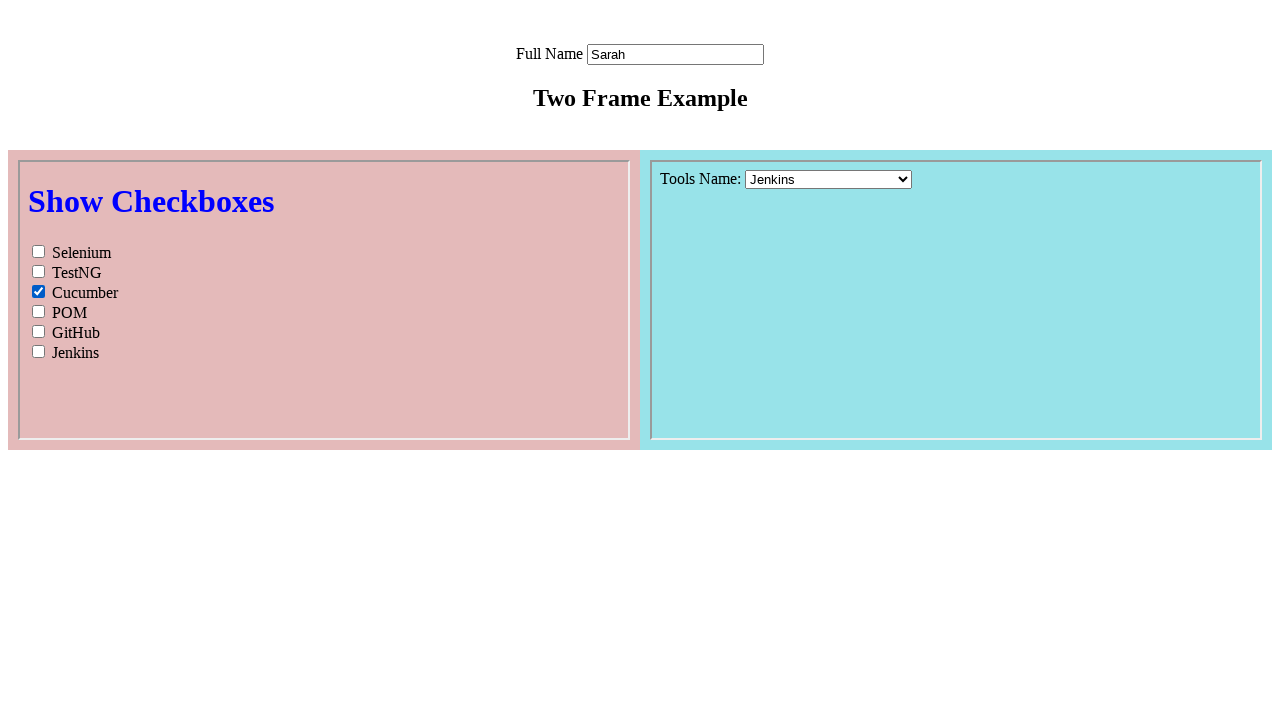